Tests checkbox functionality by toggling checkboxes and verifying their checked states.

Starting URL: https://the-internet.herokuapp.com/checkboxes

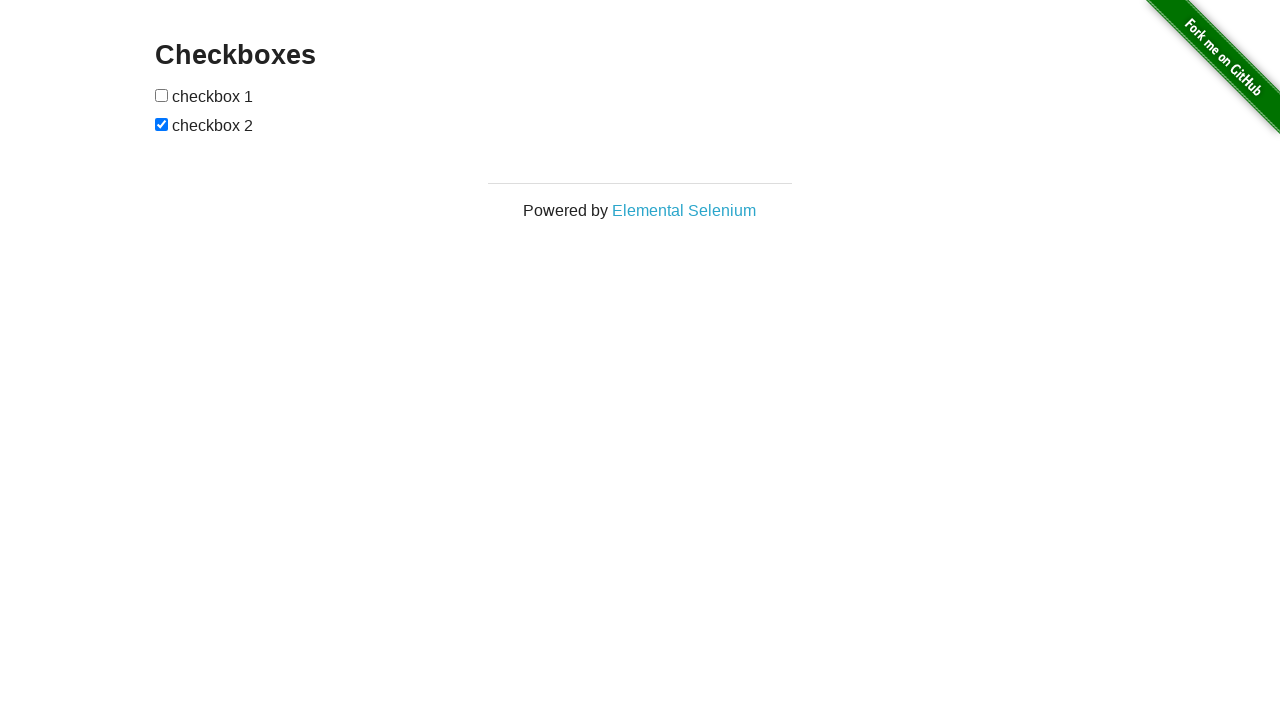

Waited for checkboxes to load
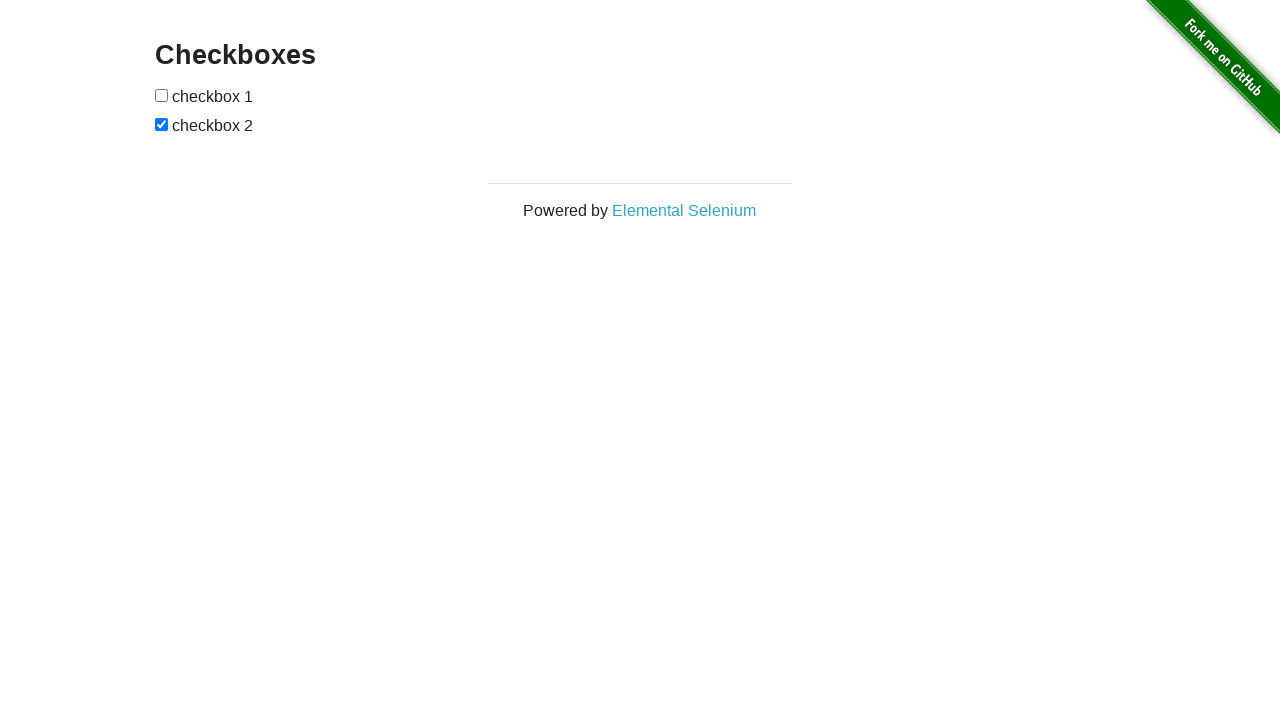

Located first checkbox element
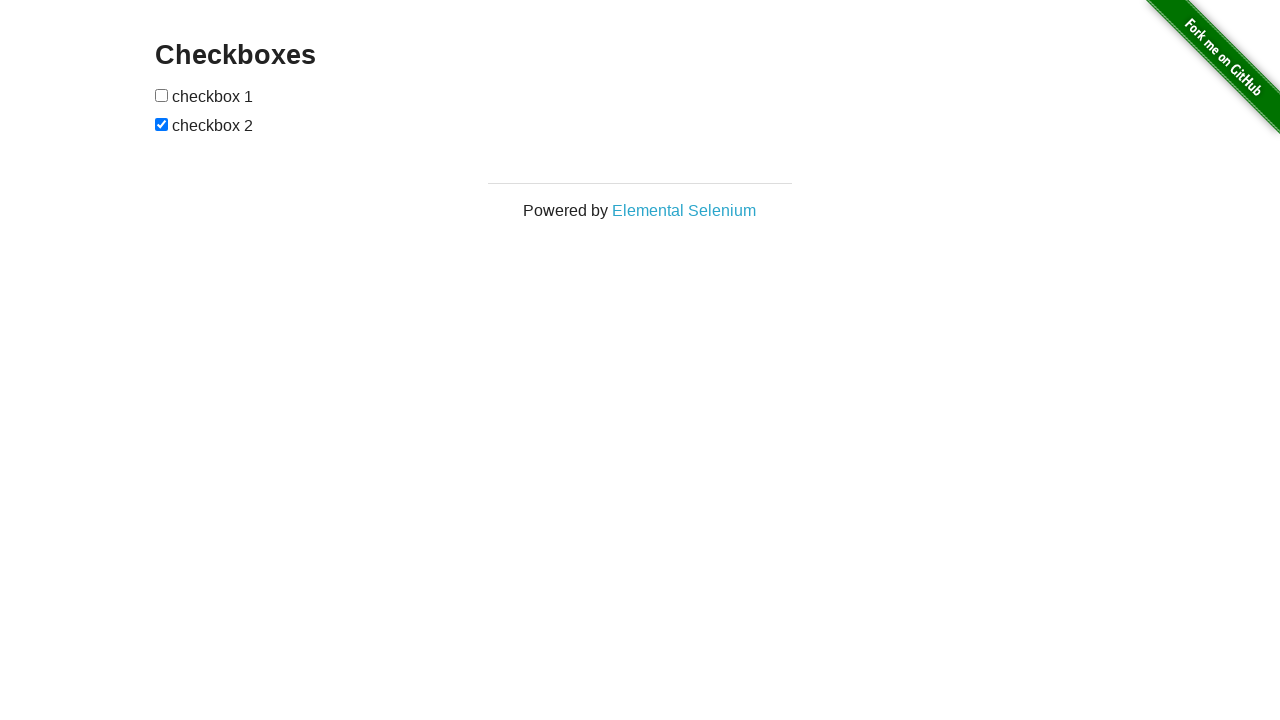

Checked first checkbox at (162, 95) on input[type='checkbox'] >> nth=0
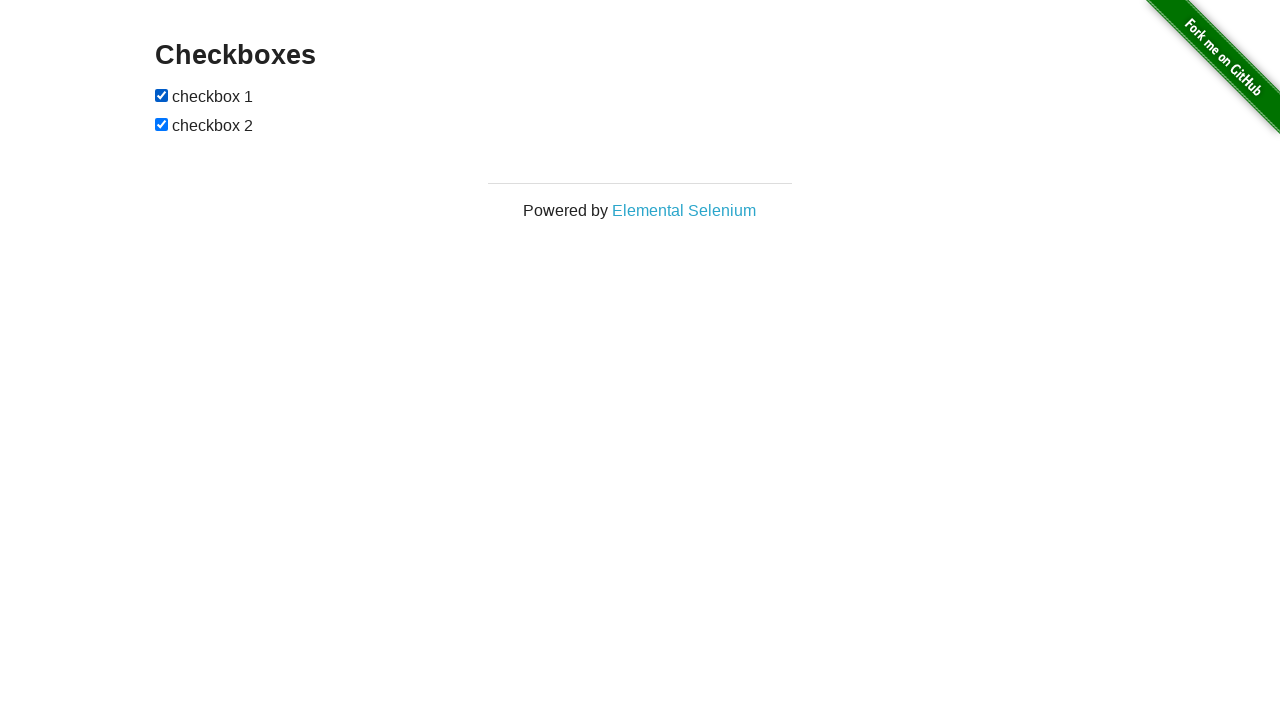

Located second checkbox element
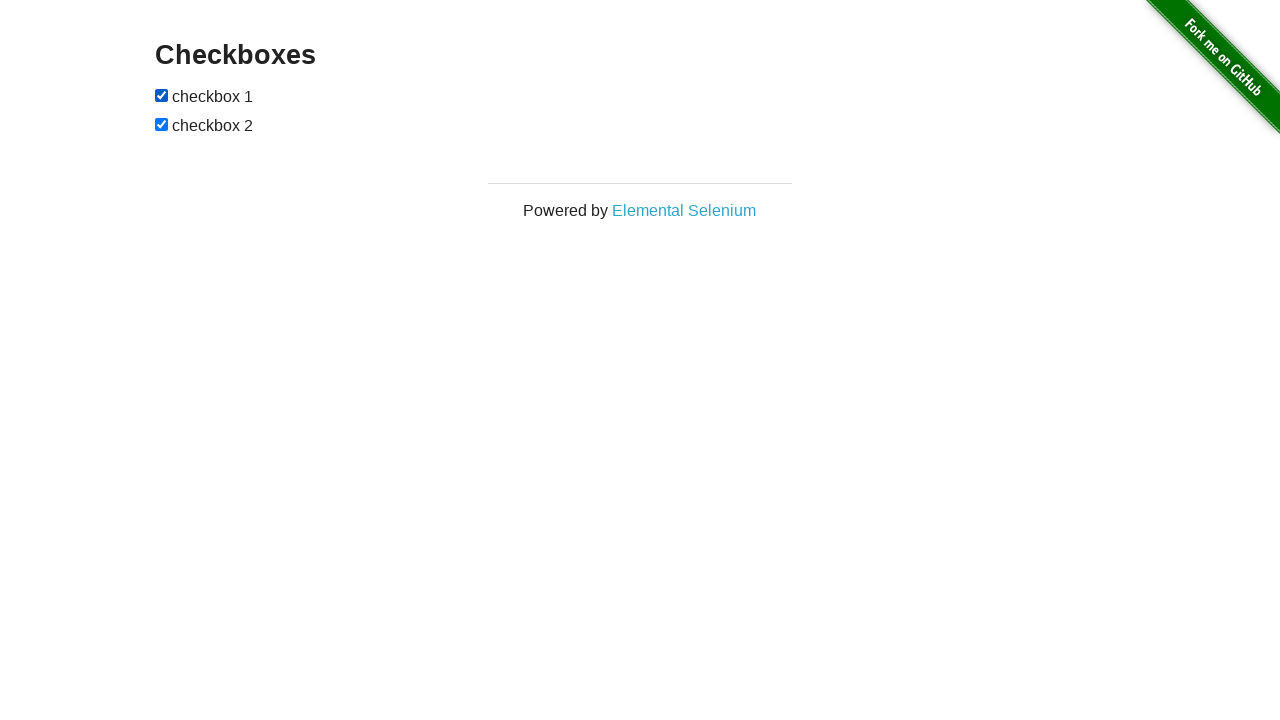

Unchecked second checkbox at (162, 124) on input[type='checkbox'] >> nth=1
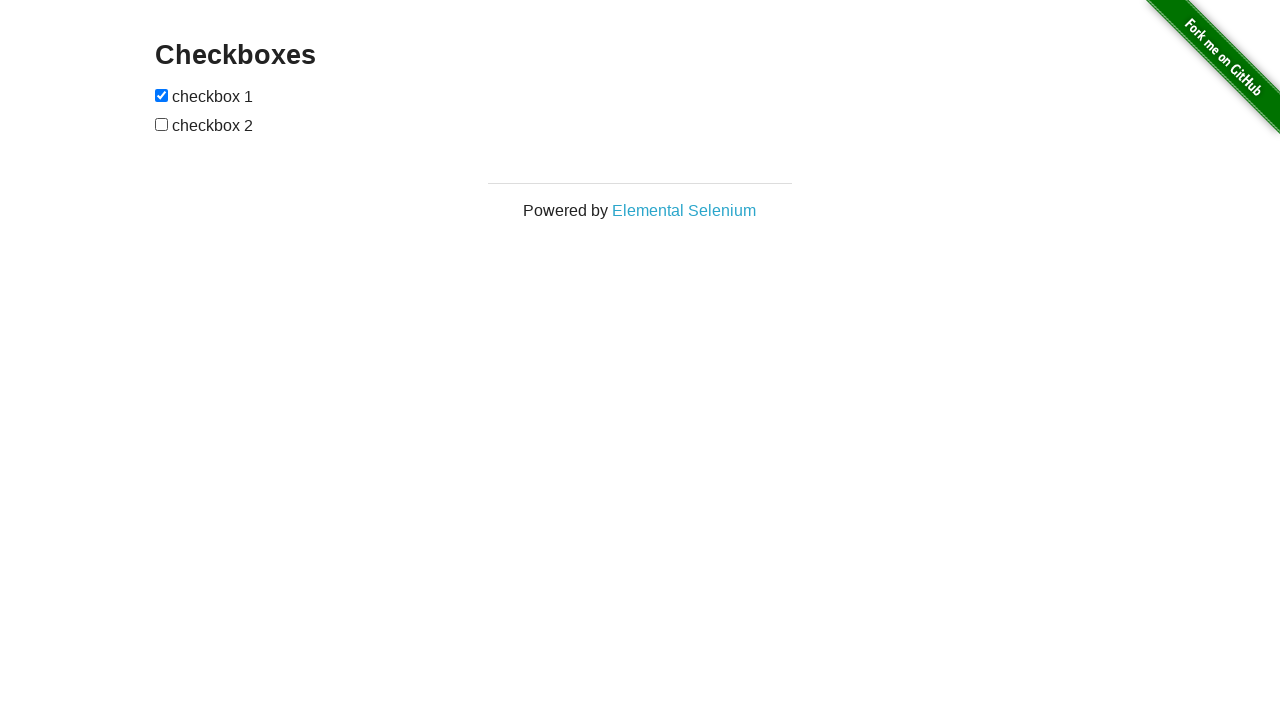

Unchecked first checkbox at (162, 95) on input[type='checkbox'] >> nth=0
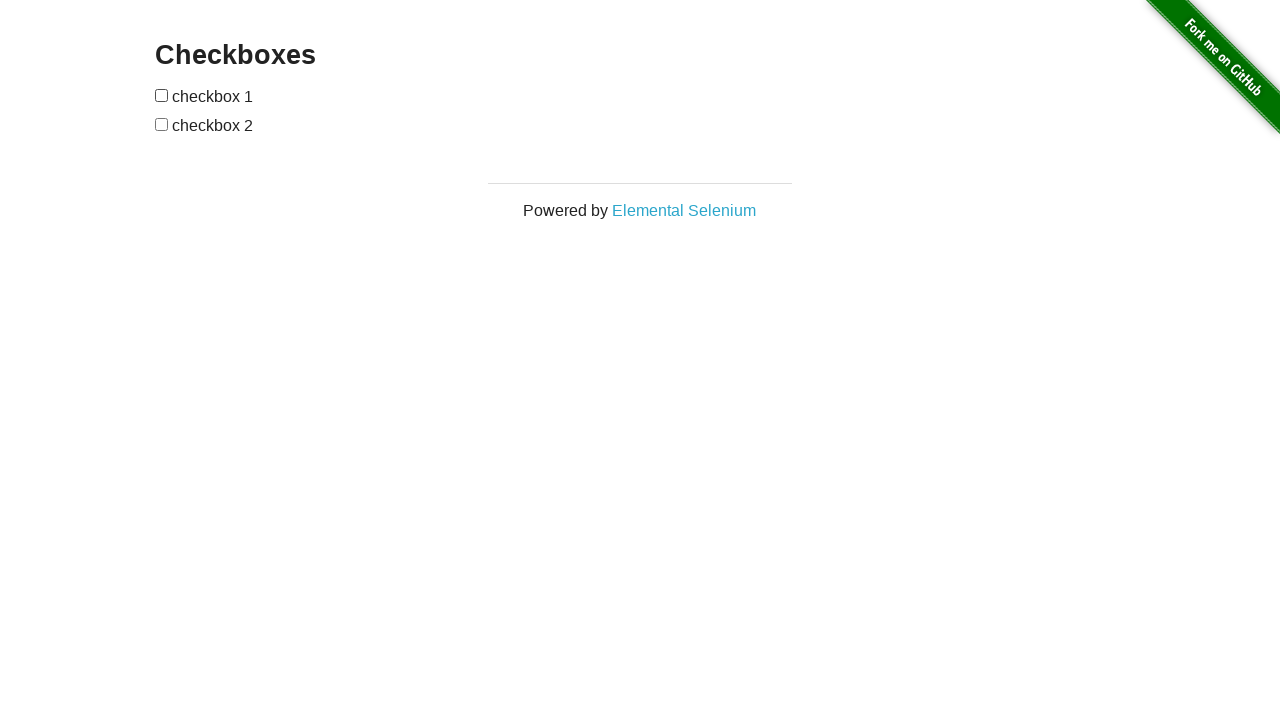

Checked second checkbox at (162, 124) on input[type='checkbox'] >> nth=1
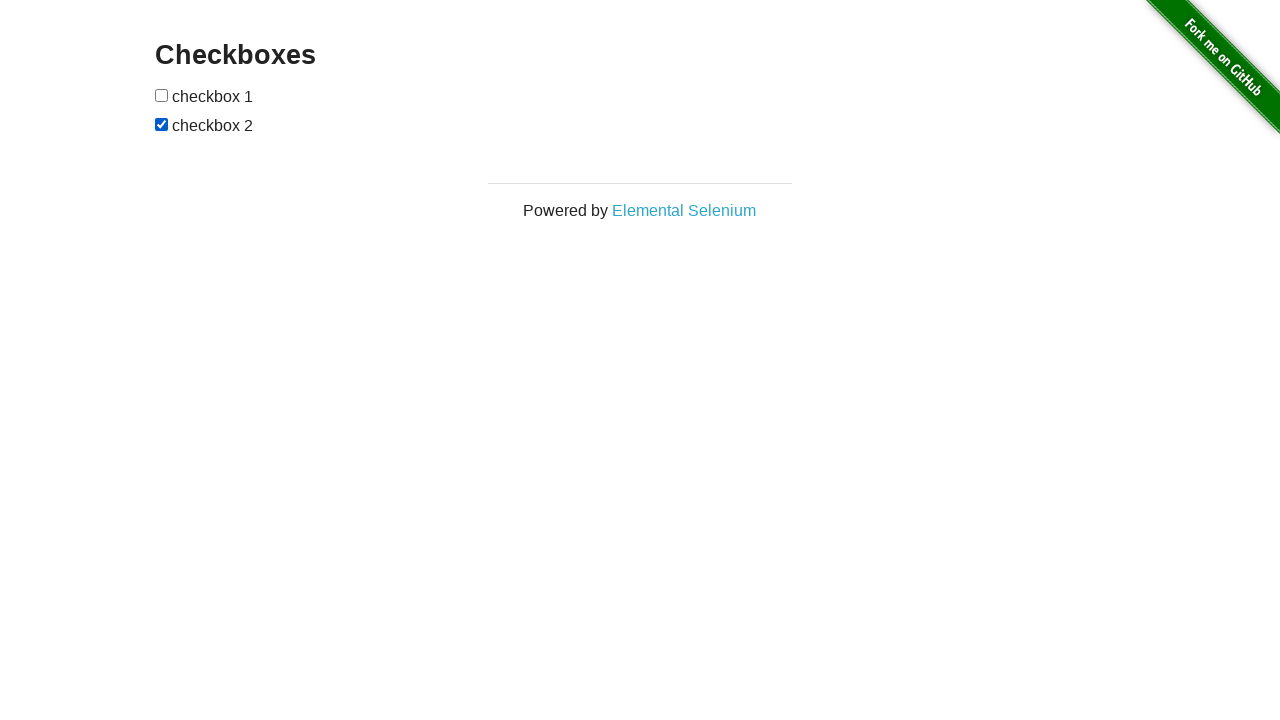

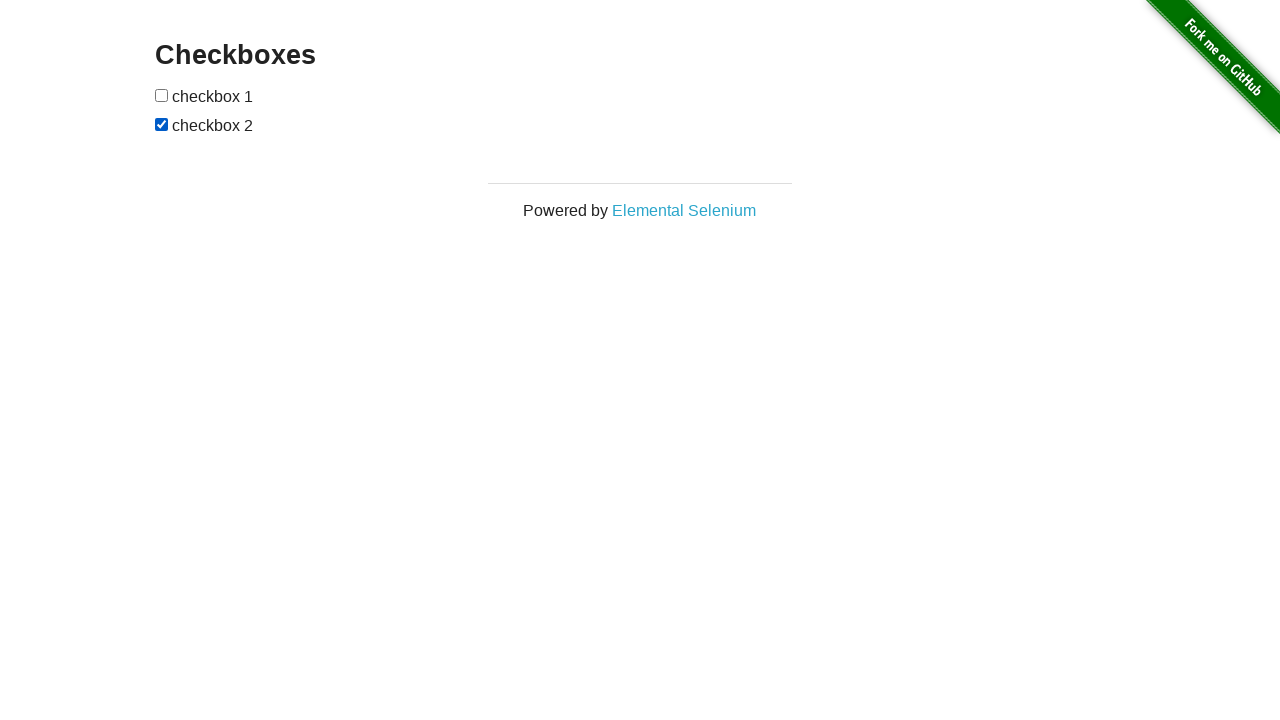